Navigates to WordStream's free keyword tool with a search term, clicks the continue button to proceed past the initial screen, and waits for the results table to load.

Starting URL: https://tools.wordstream.com/fkt?website=marketing

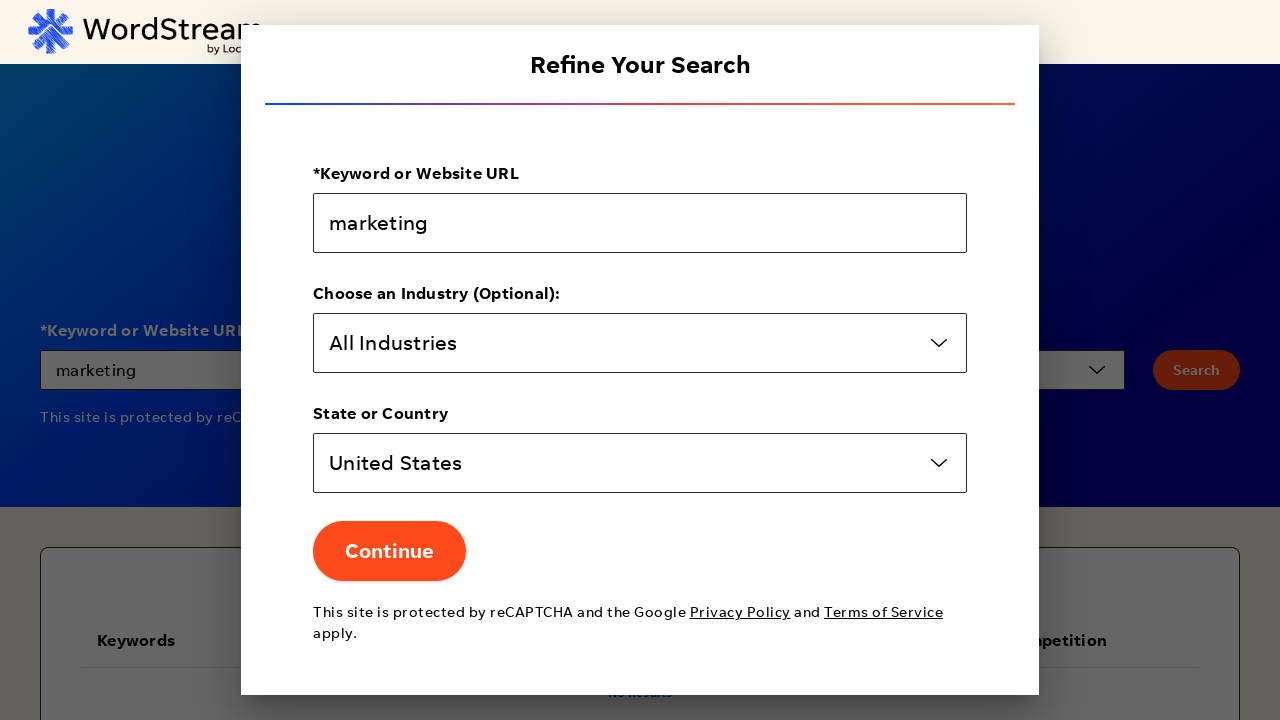

Waited for continue button to become visible
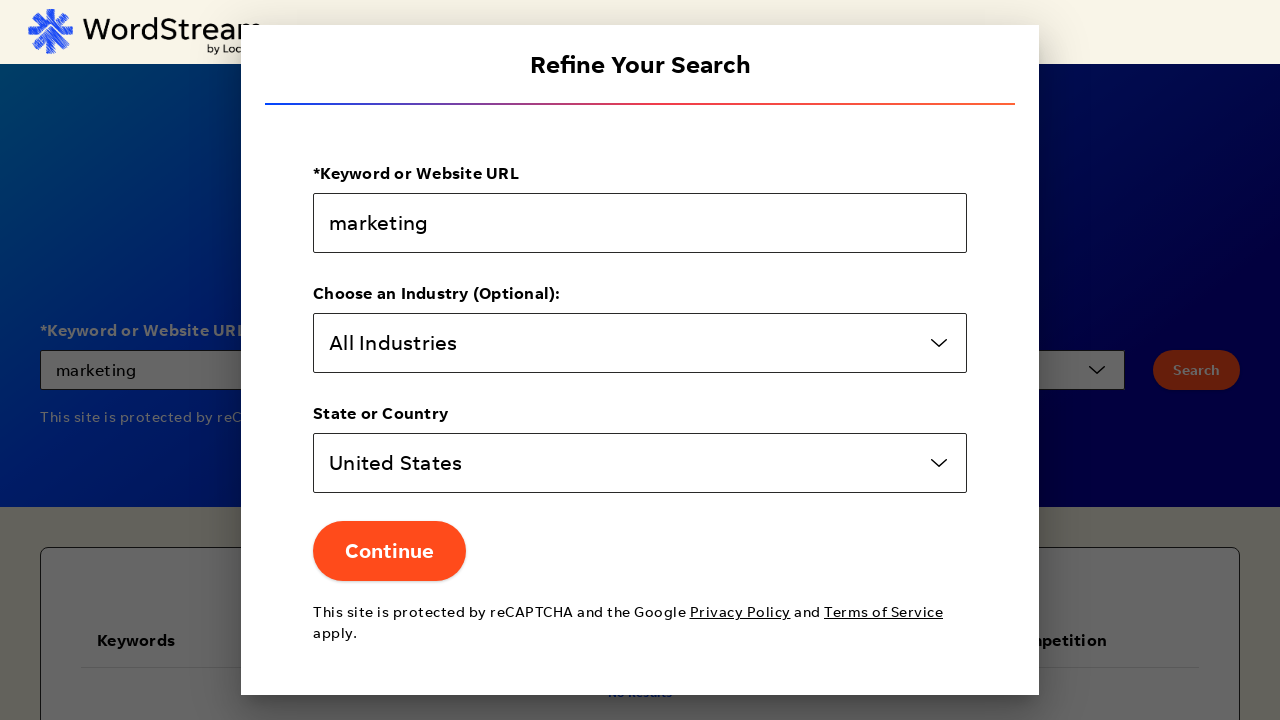

Clicked continue button to proceed past initial screen at (390, 551) on #refine-continue
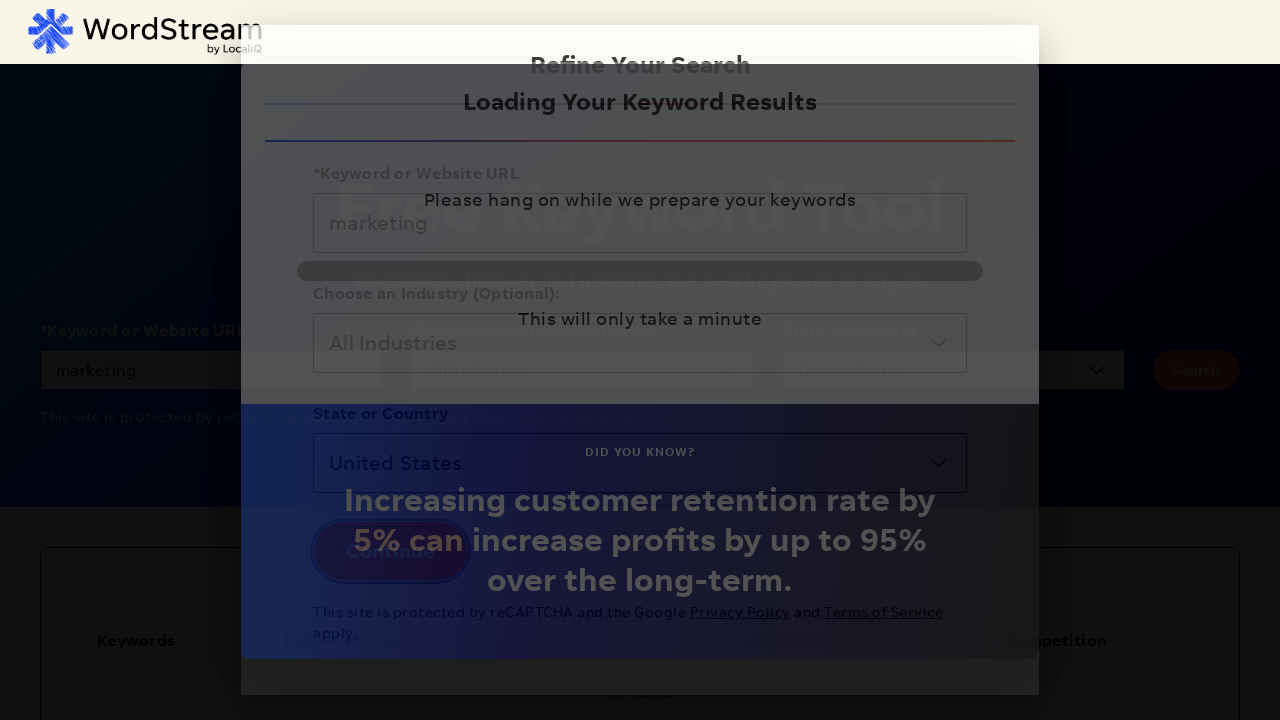

Results table loaded successfully
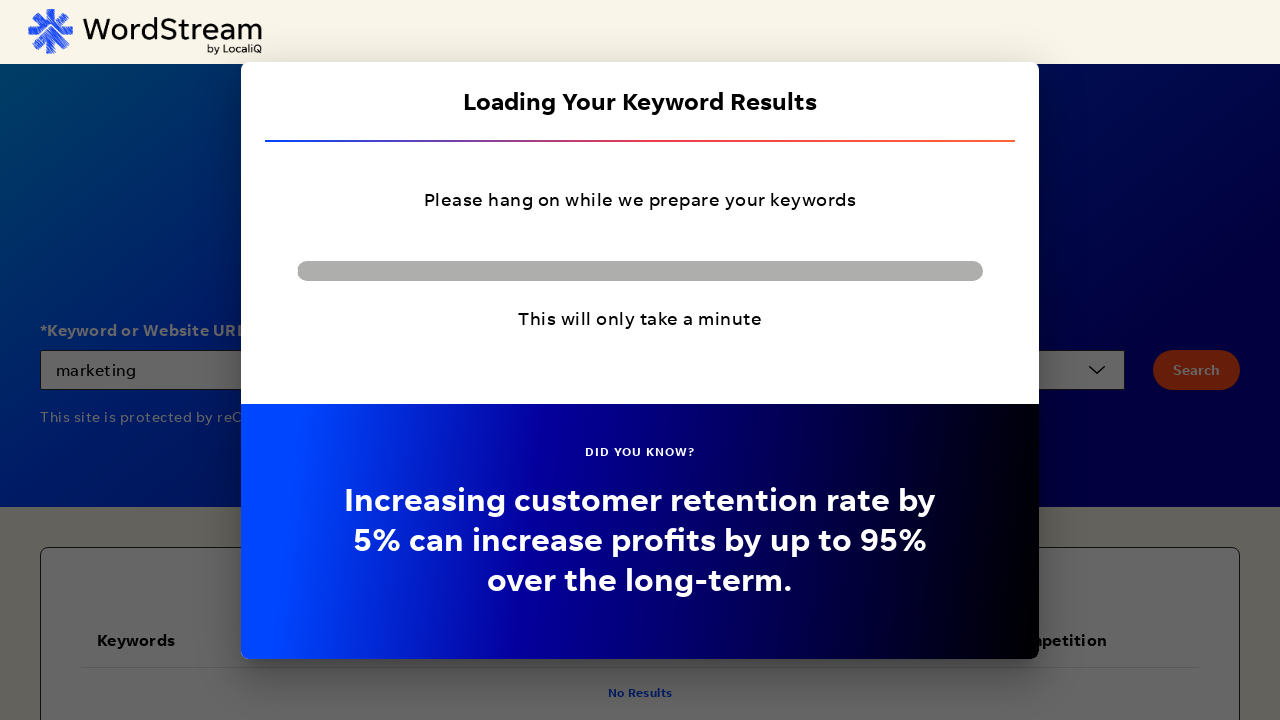

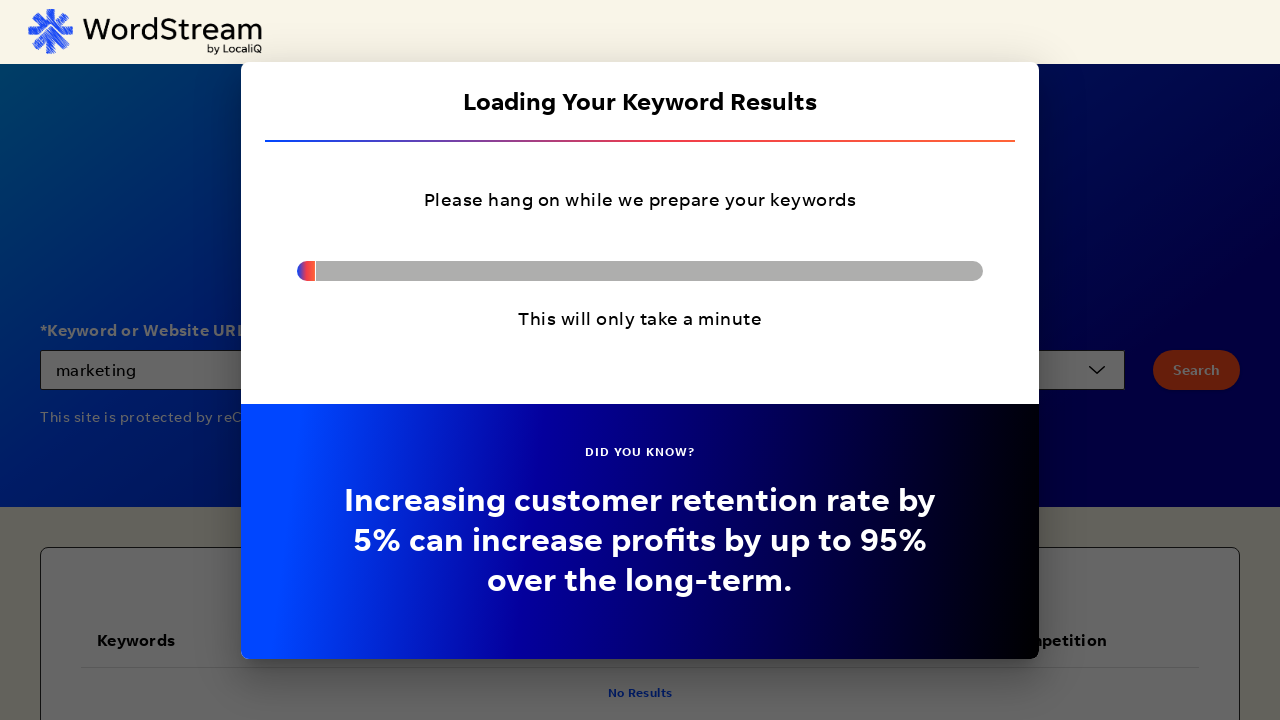